Tests dismissing a JavaScript confirmation dialog box by clicking a button to trigger the dialog and then dismissing it

Starting URL: https://www.techlearn.in/code/confirmation-dialog-box/

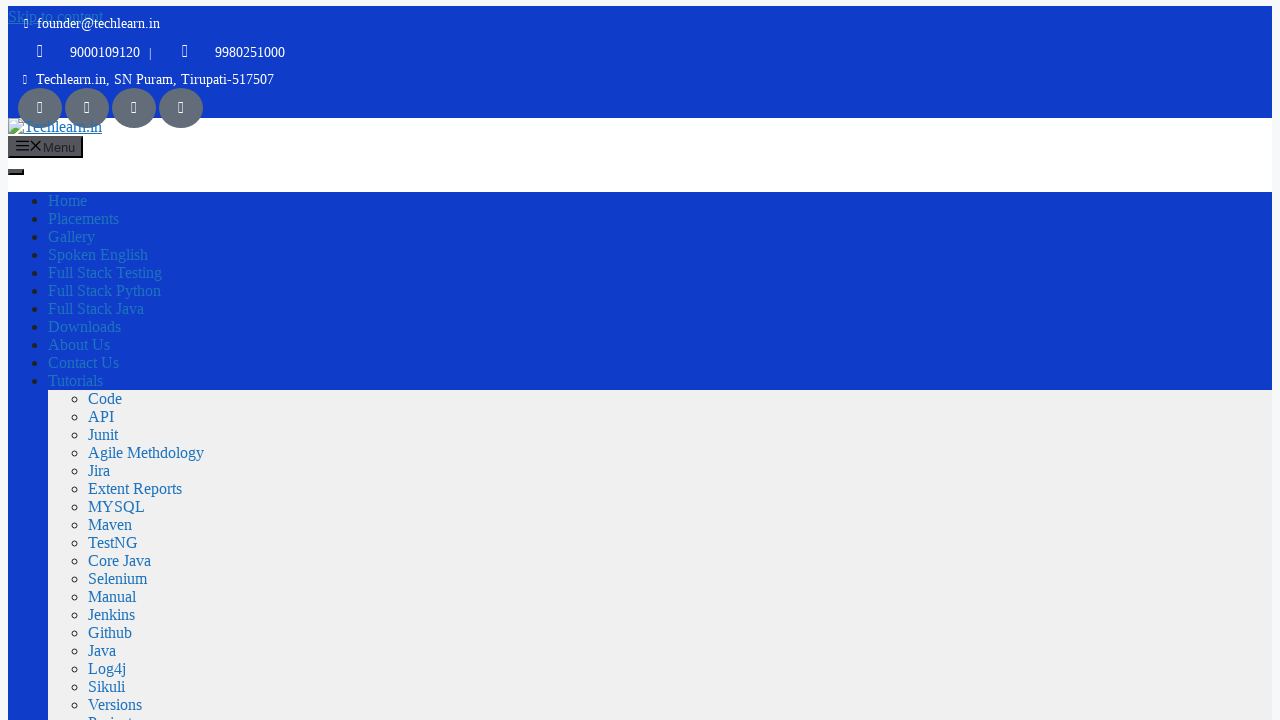

Set up dialog handler to dismiss confirmation dialogs
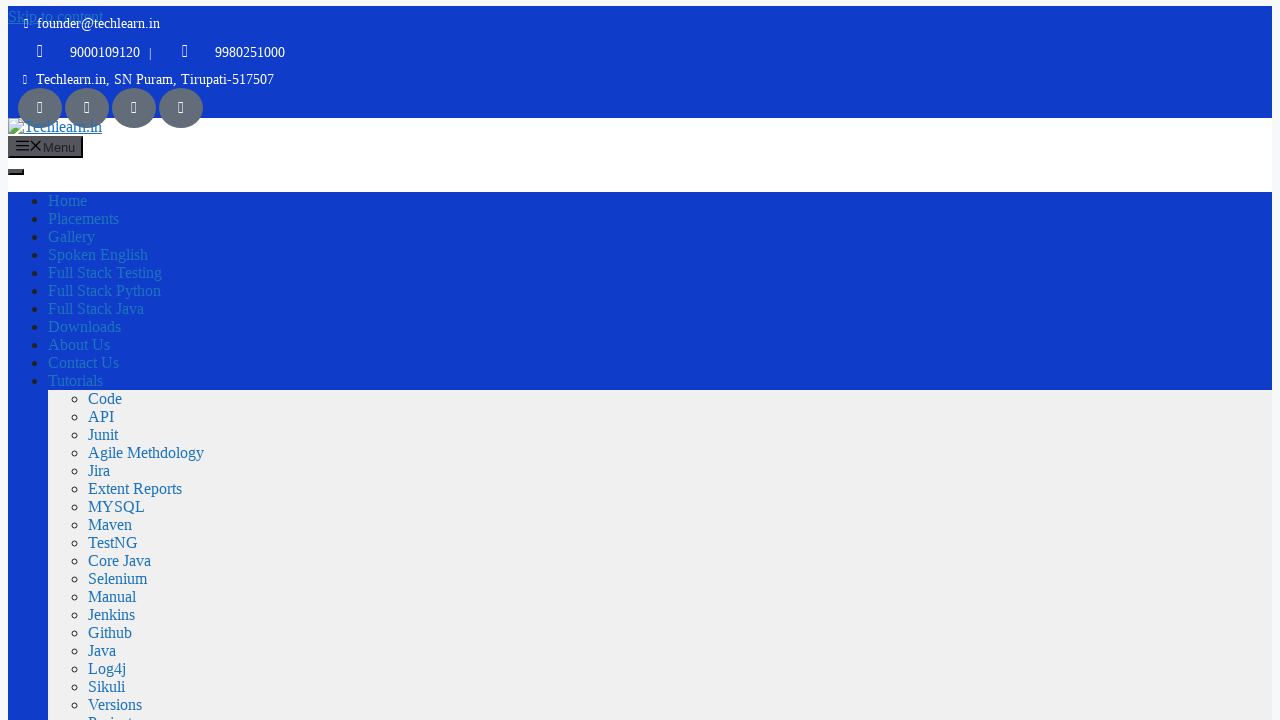

Clicked button to trigger confirmation dialog at (31, 361) on xpath=//*[@id='post-725']/div/div/div/div/div/div/div/button
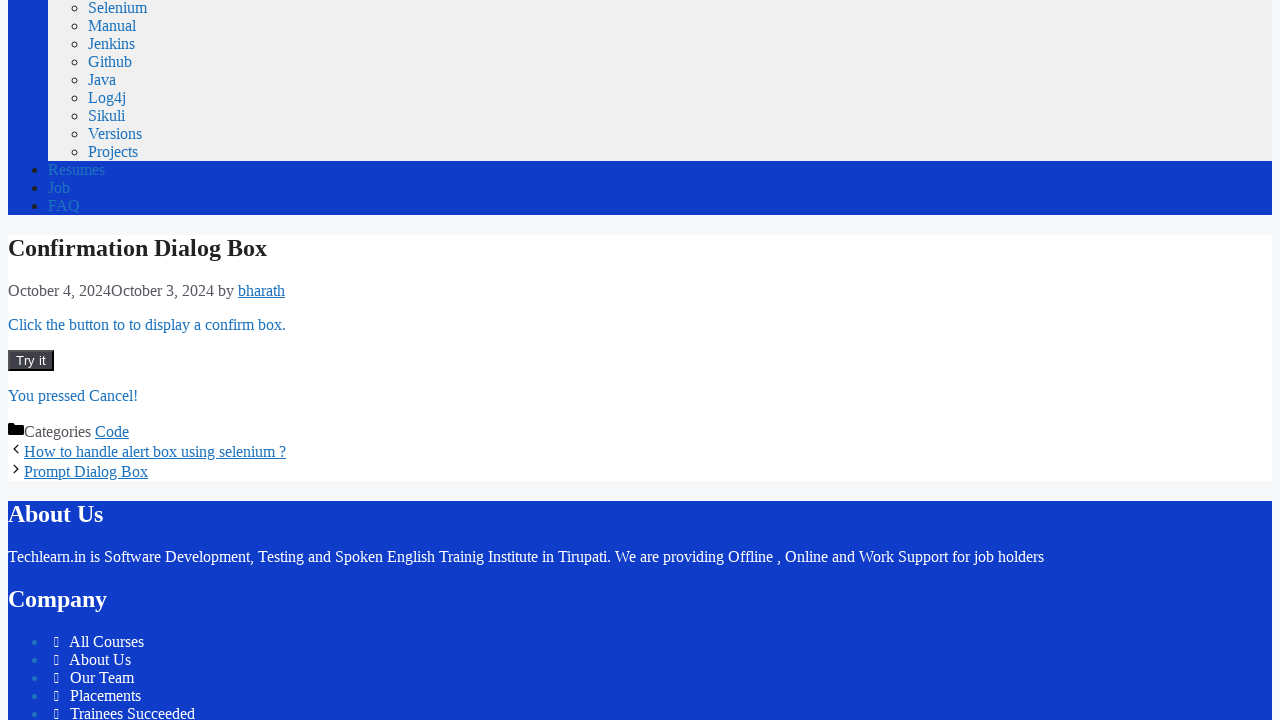

Waited for dialog to be handled and dismissed
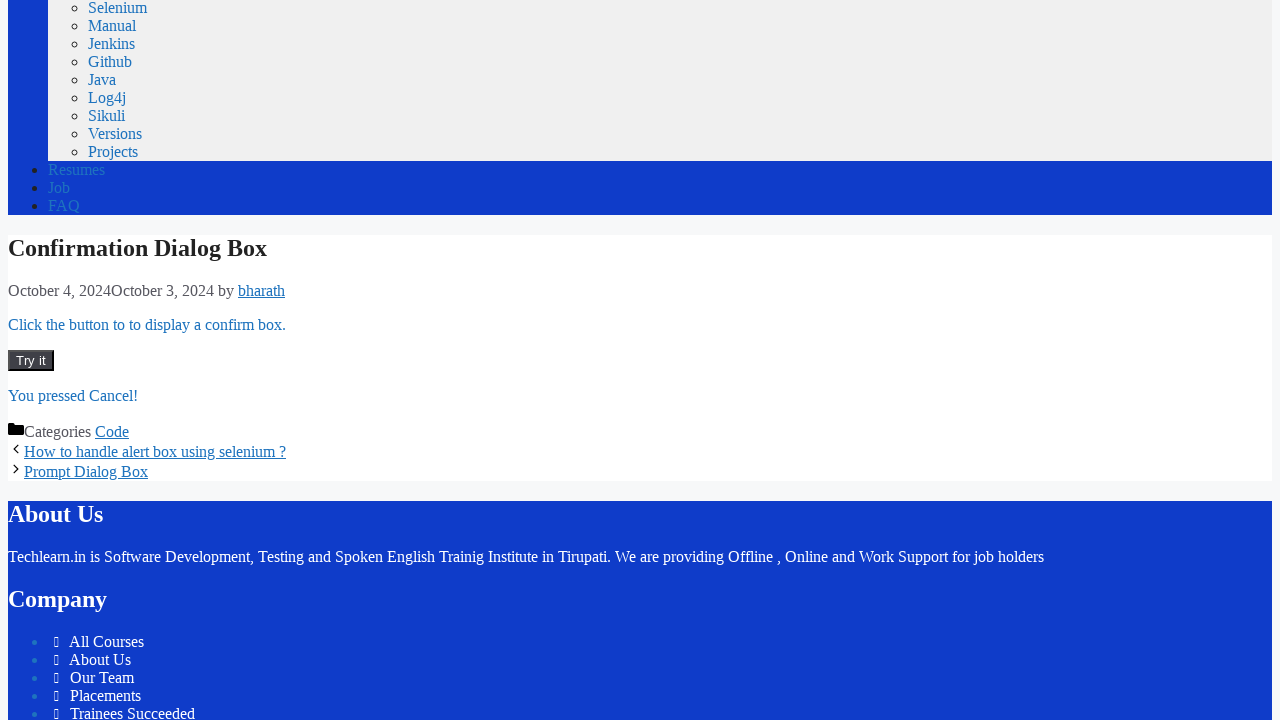

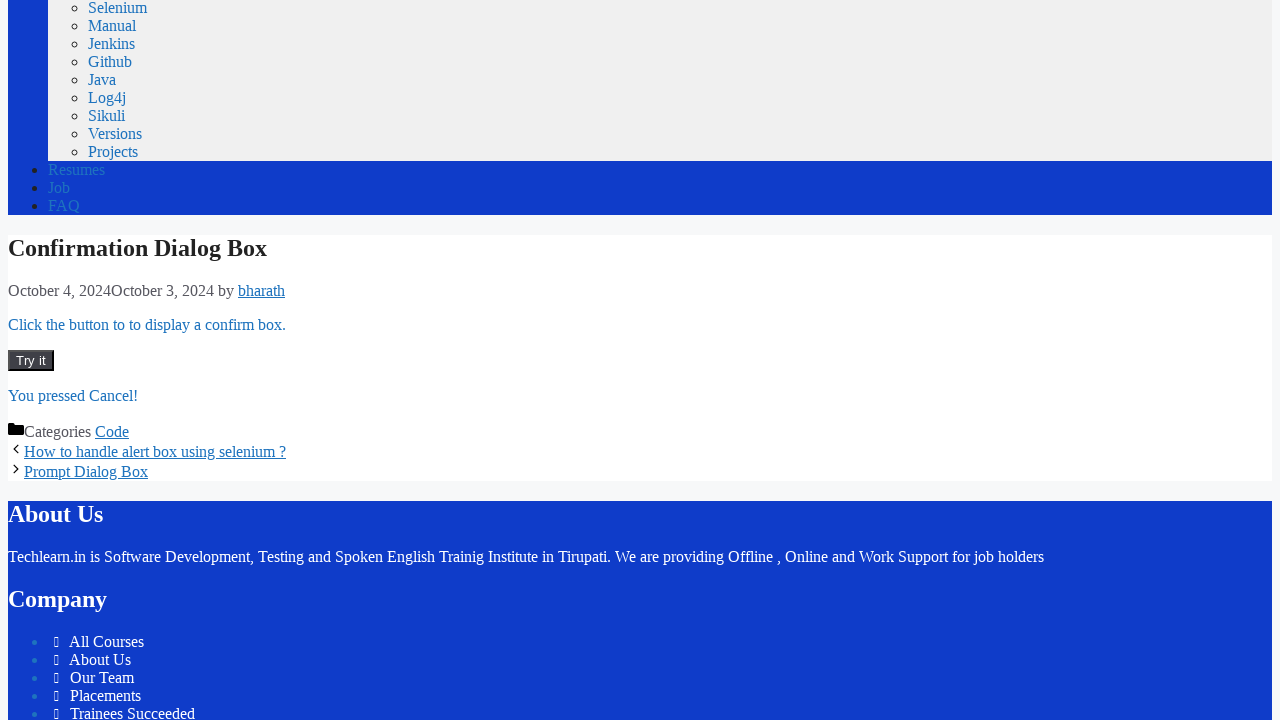